Tests a jank demo page by clicking the add button multiple times to add elements

Starting URL: https://googlechrome.github.io/devtools-samples/jank/

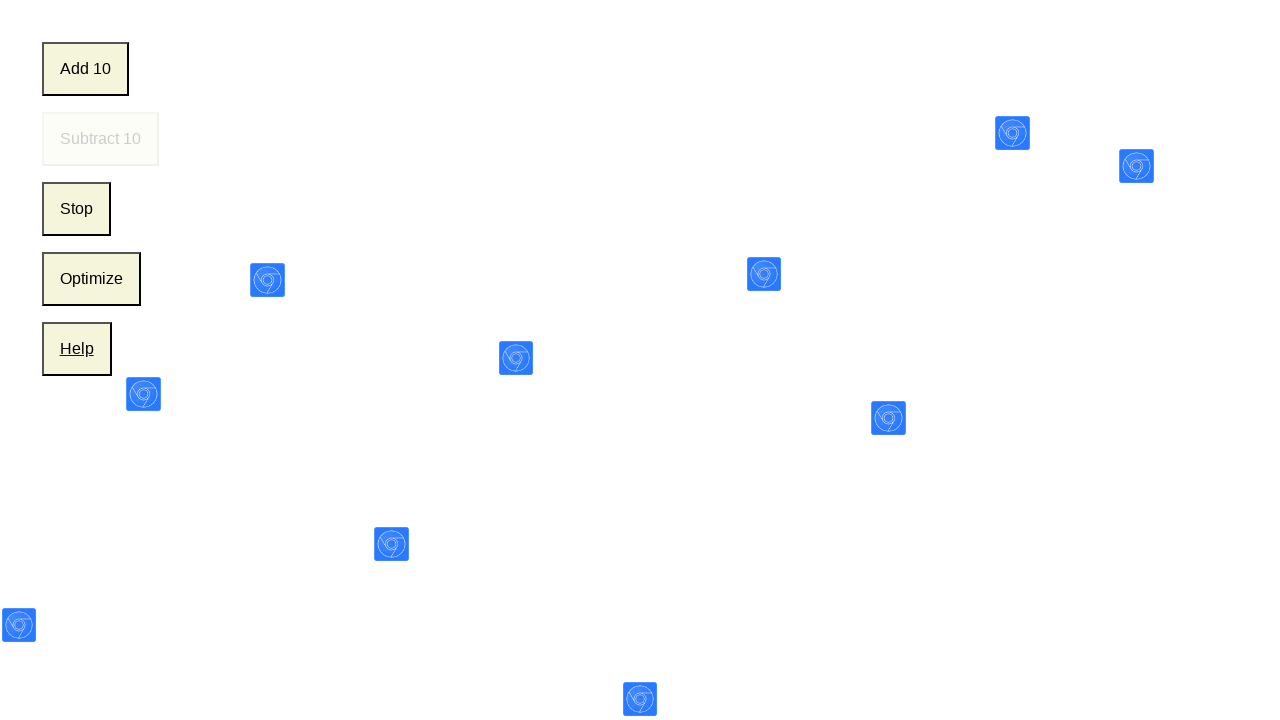

Navigated to jank demo page
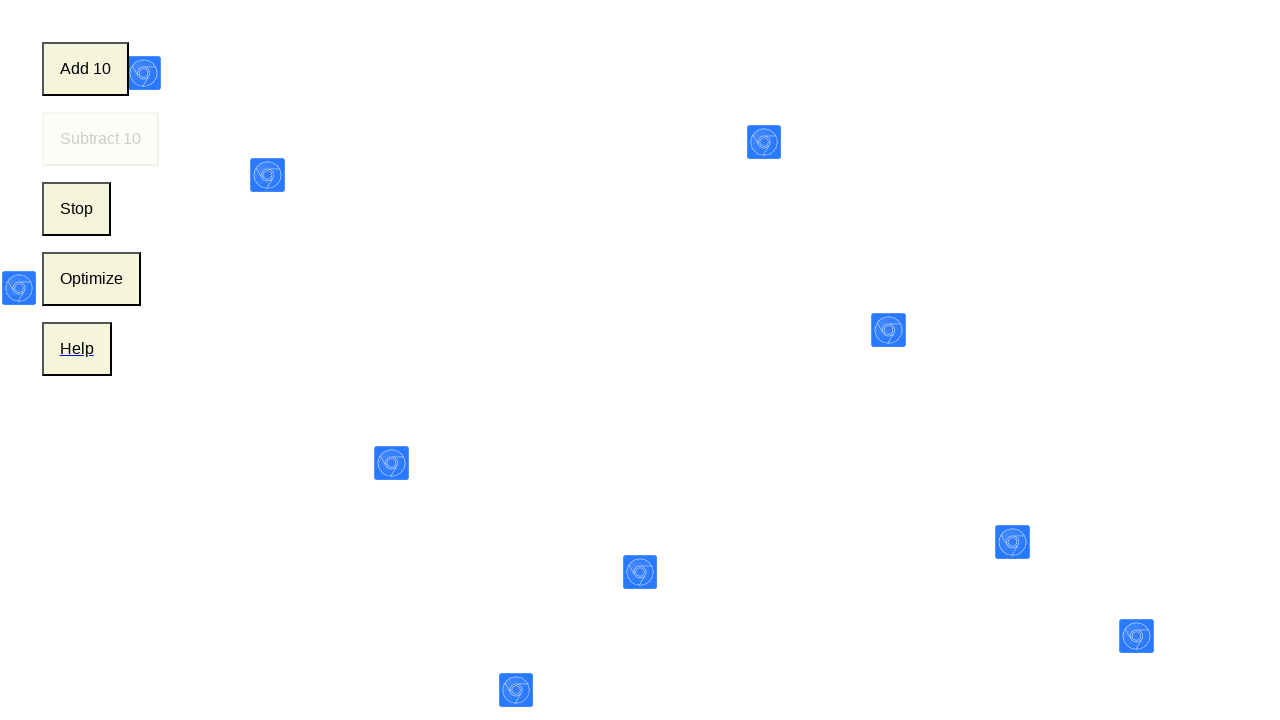

Clicked add button (click 1 of 15) at (85, 69) on .add
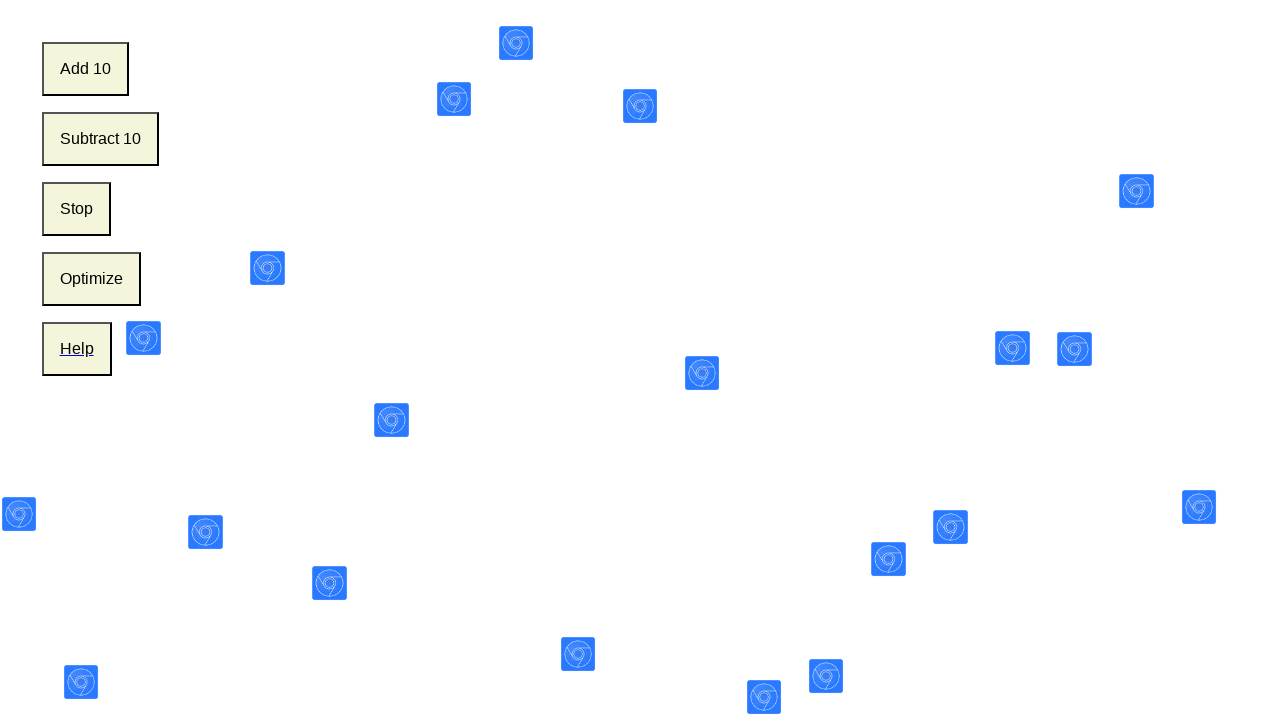

Clicked add button (click 2 of 15) at (85, 69) on .add
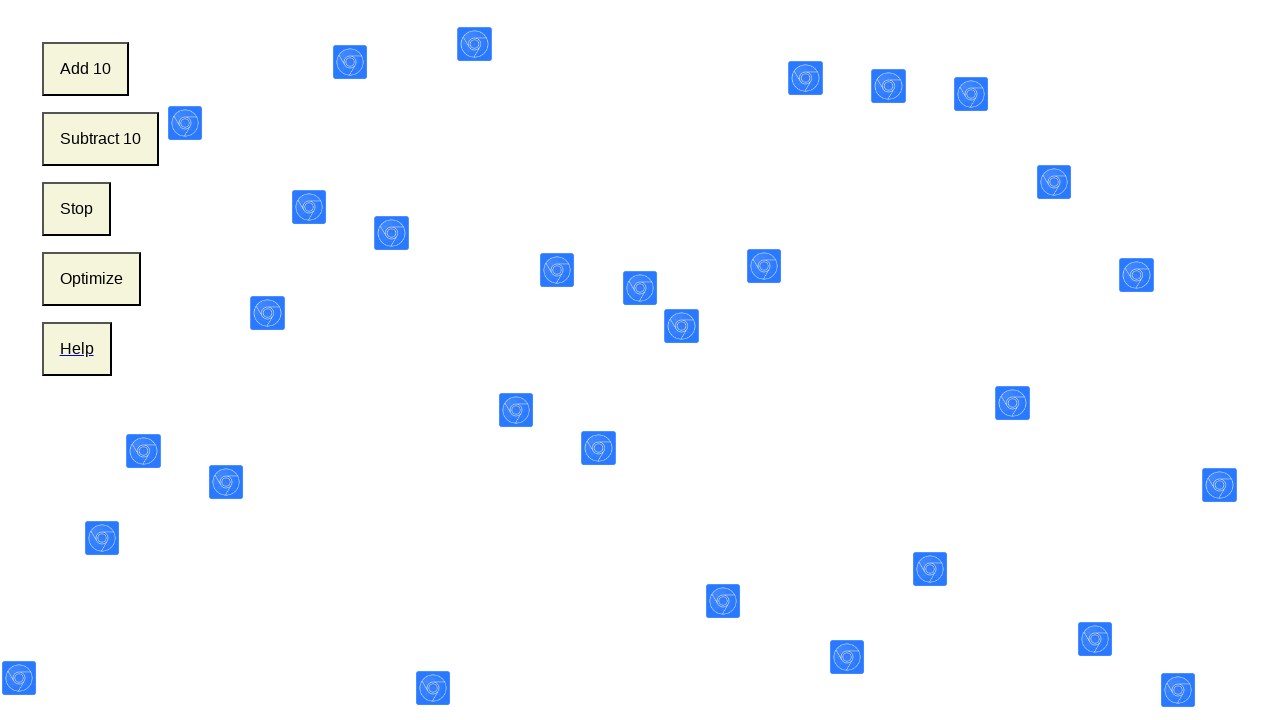

Clicked add button (click 3 of 15) at (85, 69) on .add
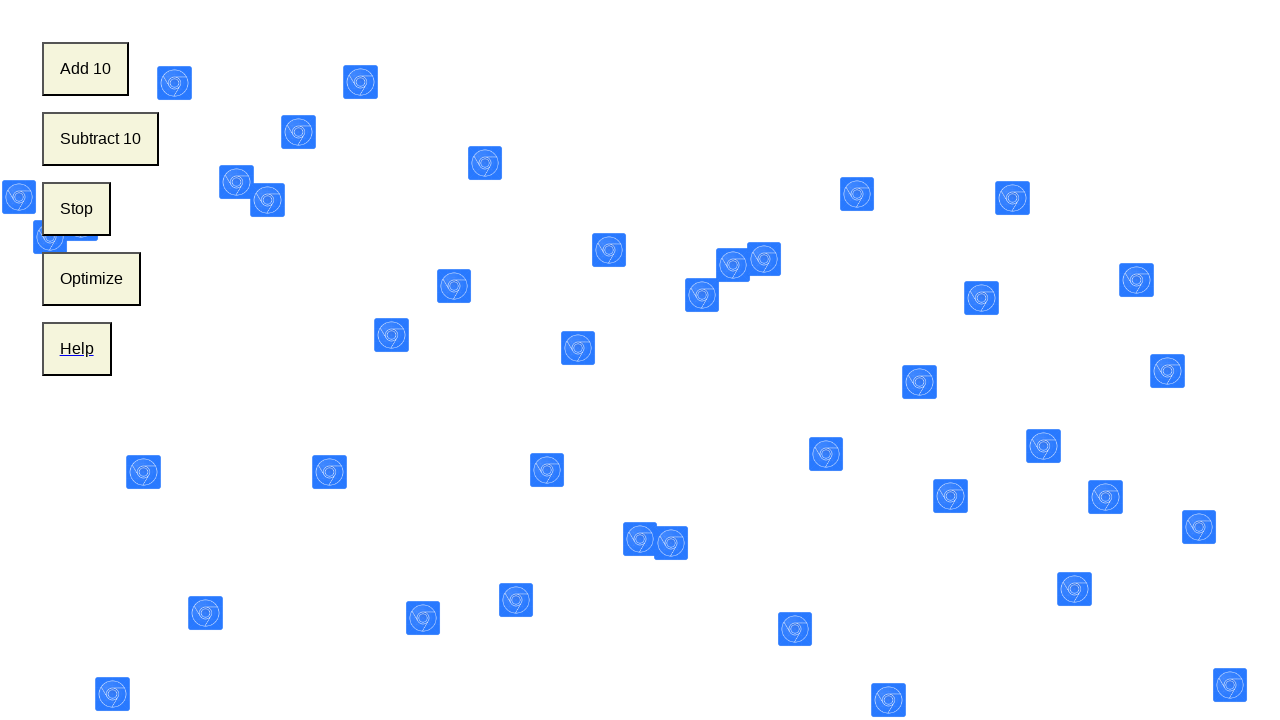

Clicked add button (click 4 of 15) at (85, 69) on .add
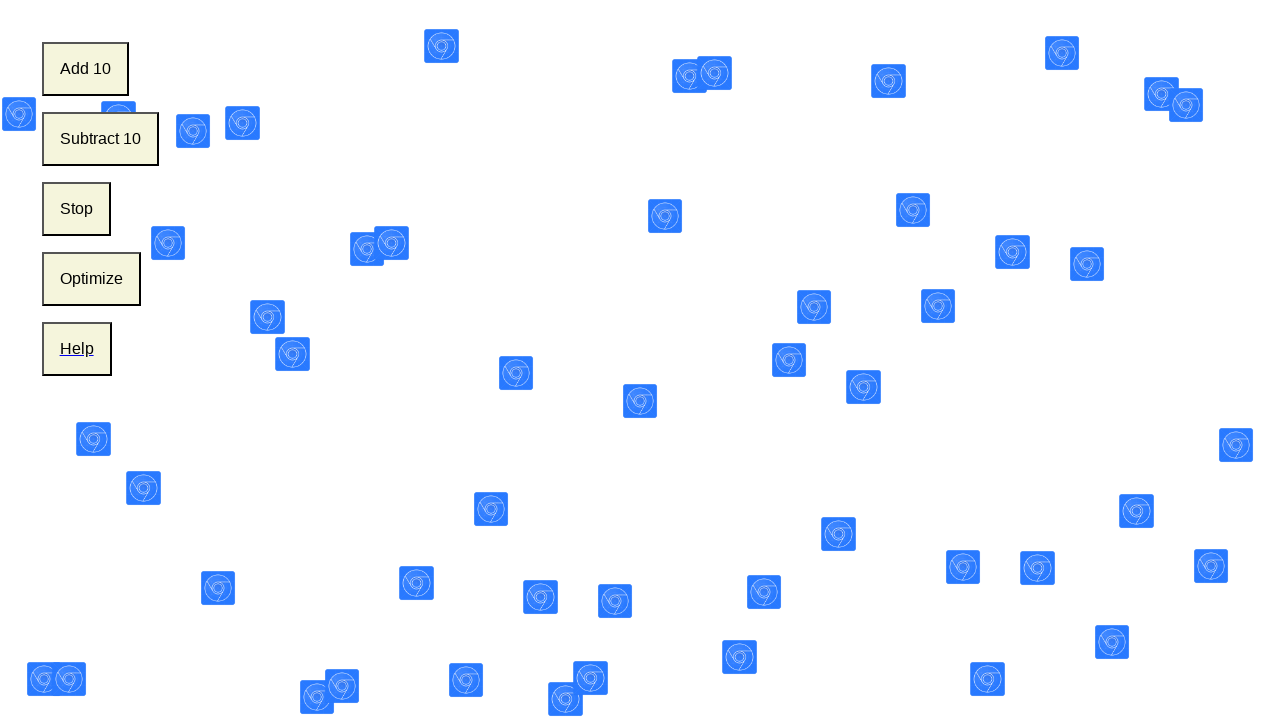

Clicked add button (click 5 of 15) at (85, 69) on .add
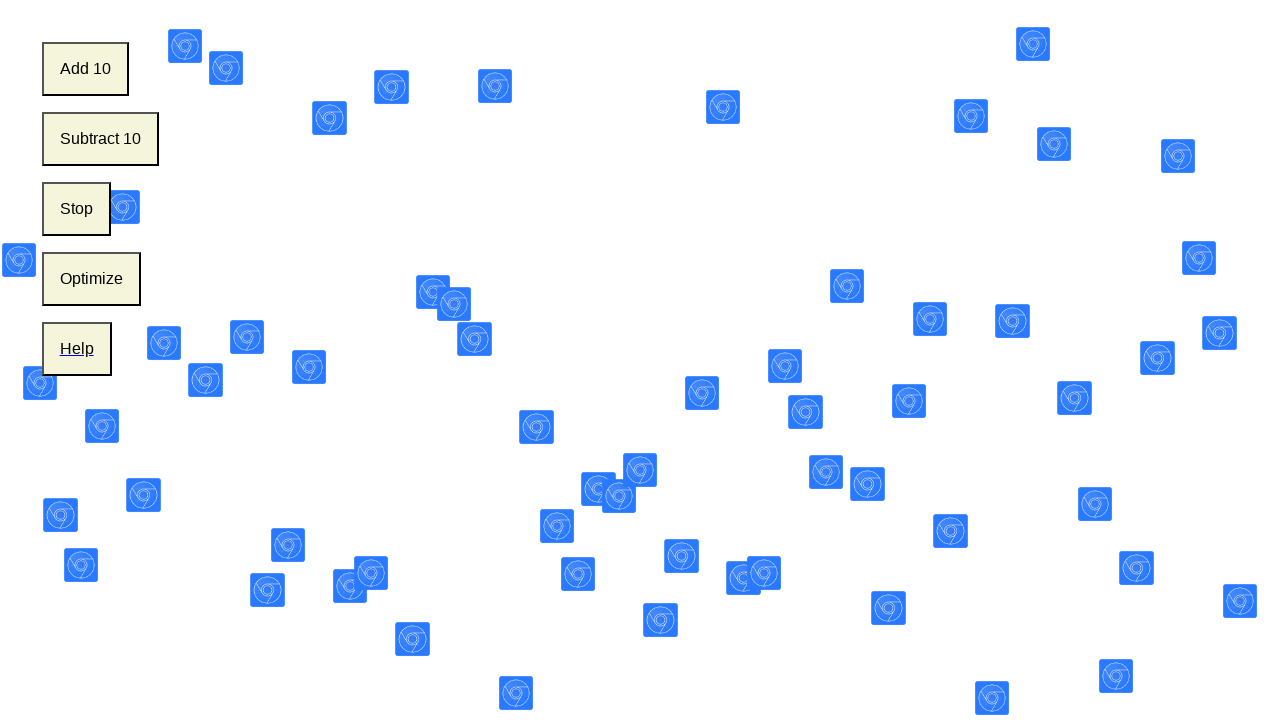

Clicked add button (click 6 of 15) at (85, 69) on .add
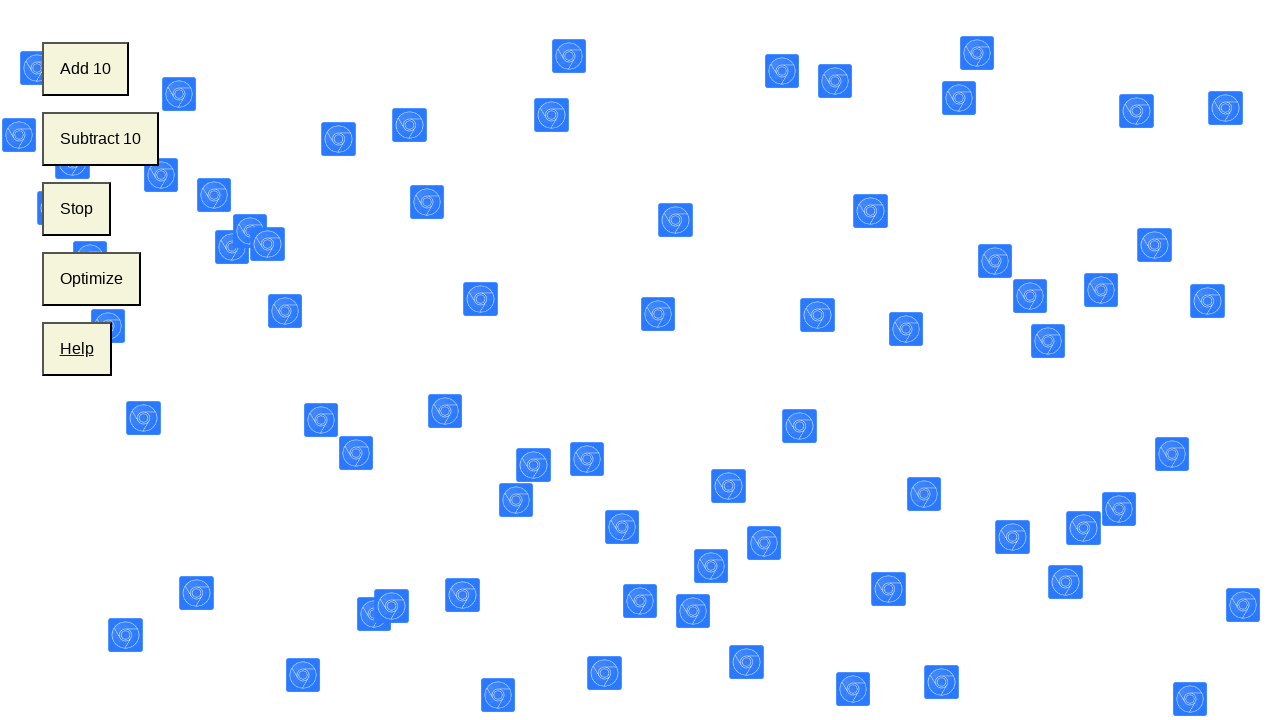

Clicked add button (click 7 of 15) at (85, 69) on .add
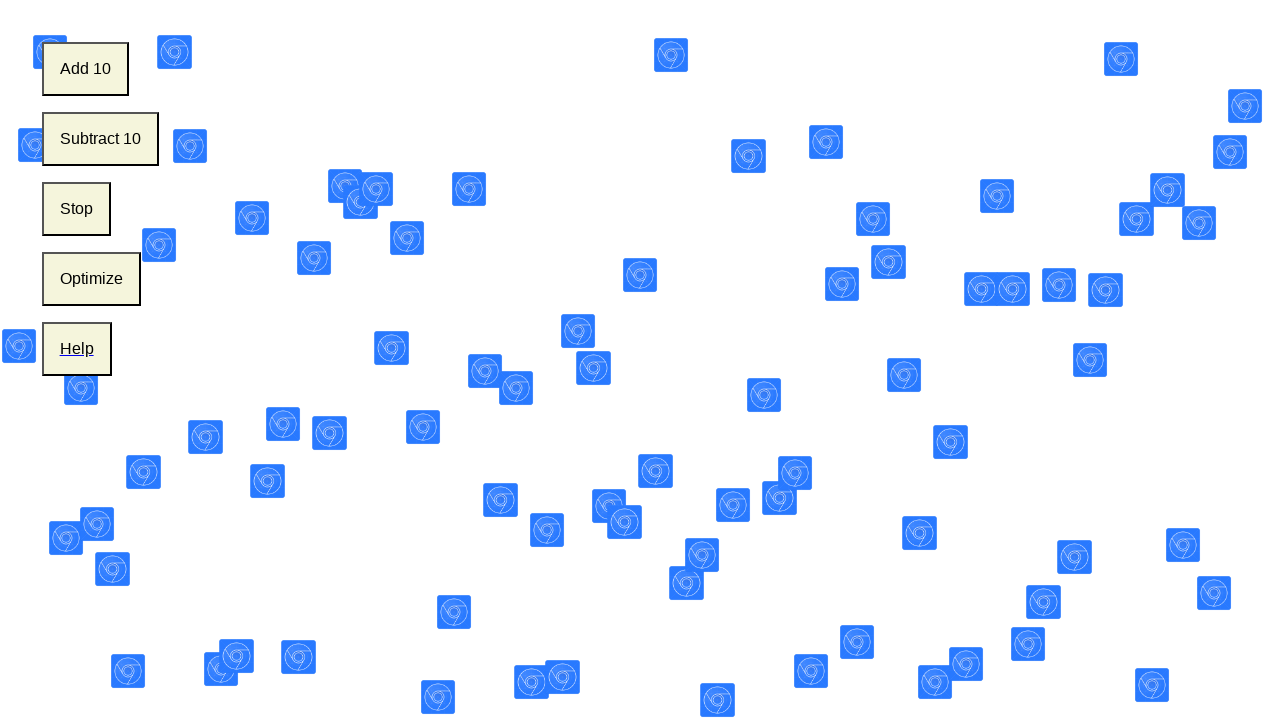

Clicked add button (click 8 of 15) at (85, 69) on .add
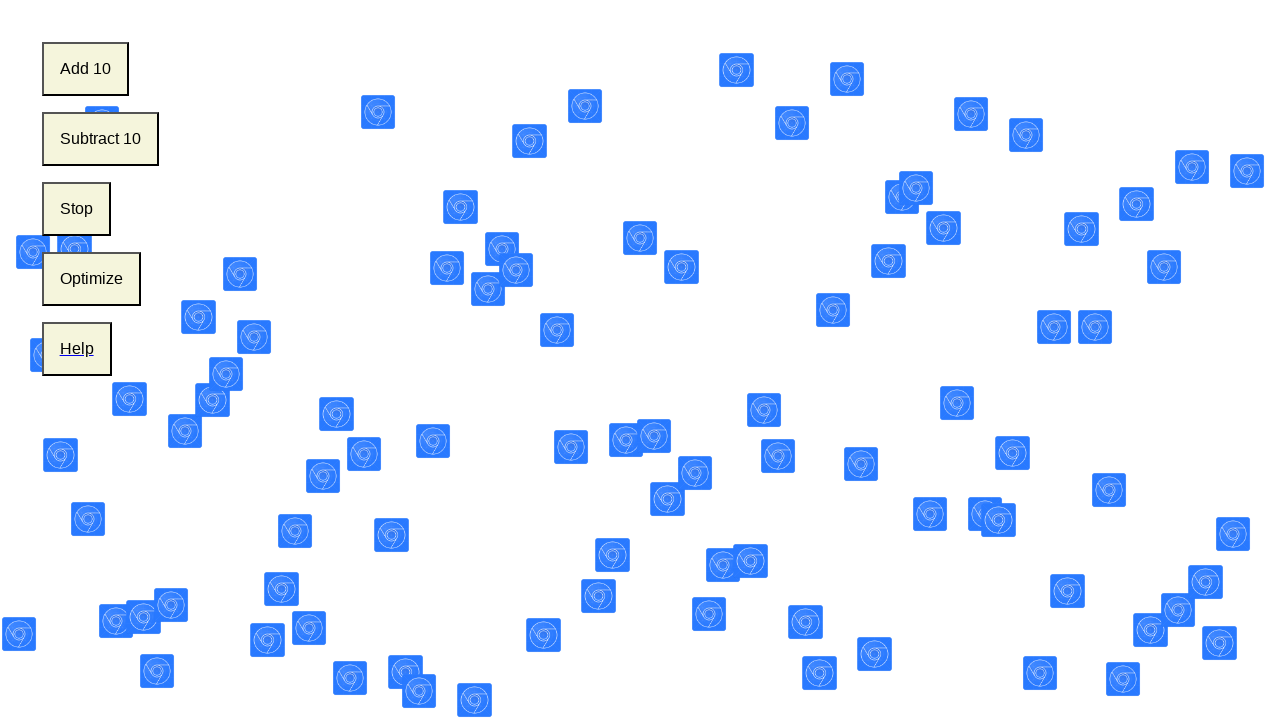

Clicked add button (click 9 of 15) at (85, 69) on .add
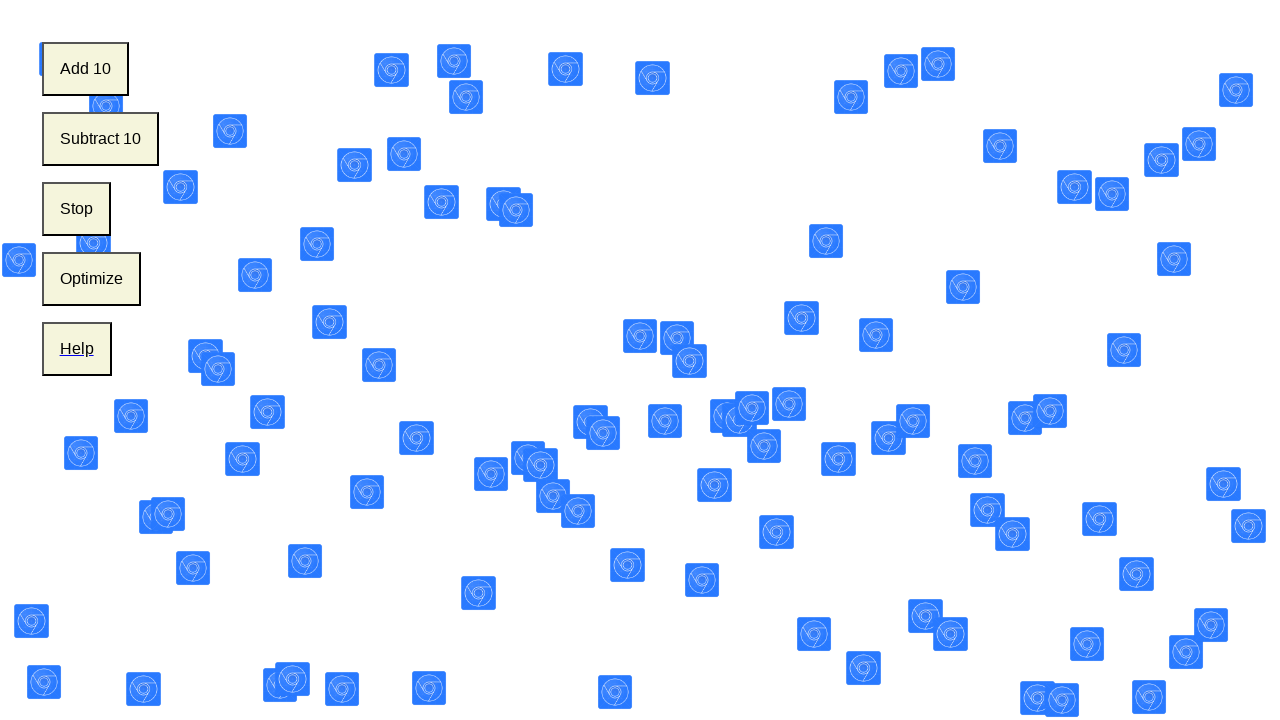

Clicked add button (click 10 of 15) at (85, 69) on .add
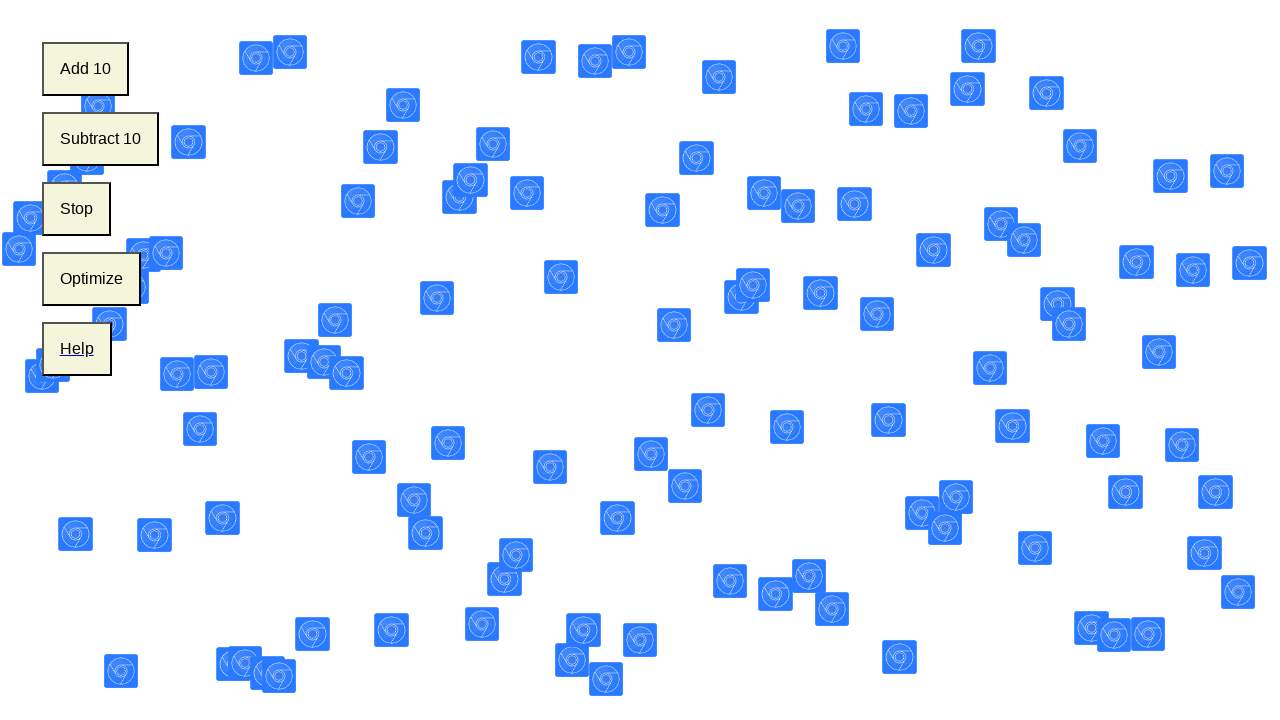

Clicked add button (click 11 of 15) at (85, 69) on .add
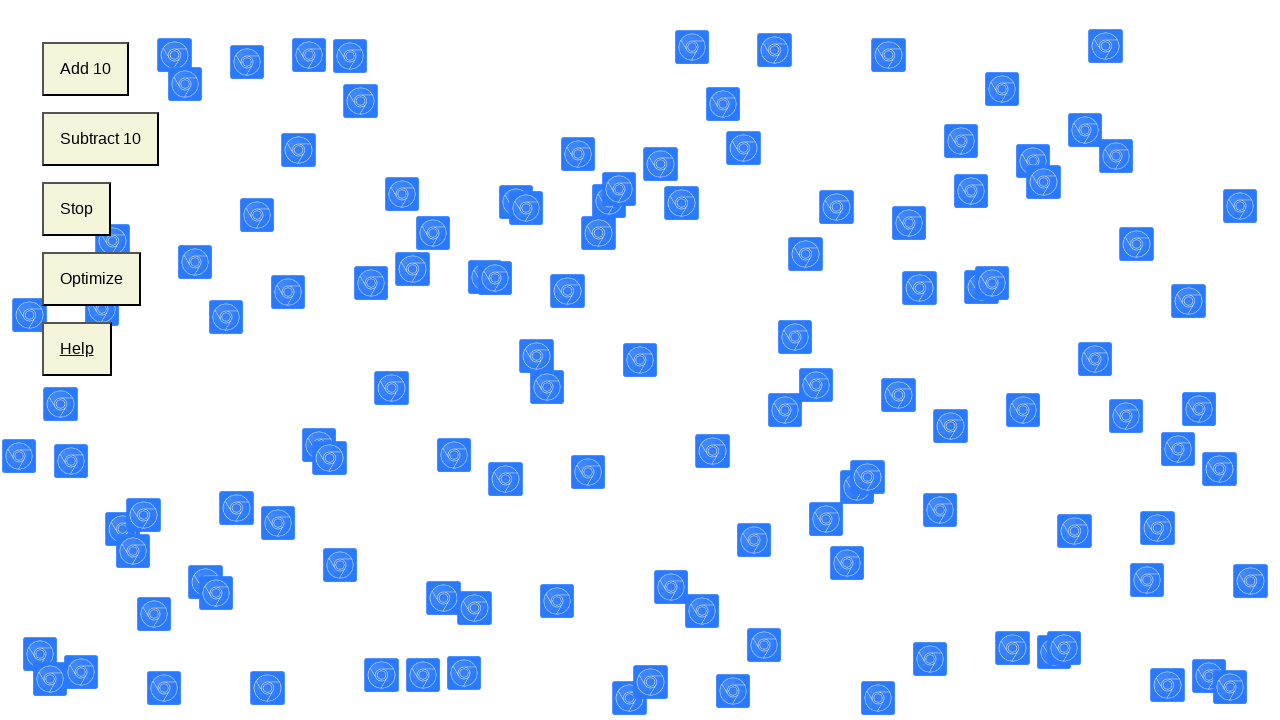

Clicked add button (click 12 of 15) at (85, 69) on .add
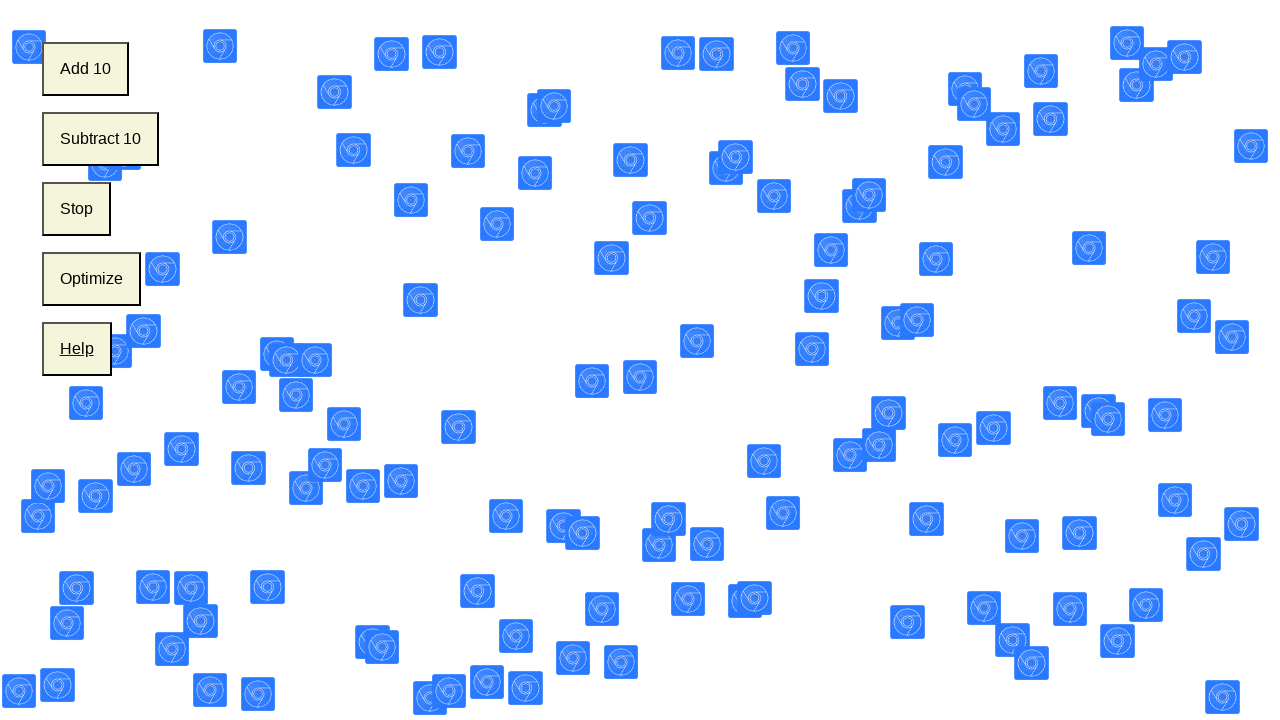

Clicked add button (click 13 of 15) at (85, 69) on .add
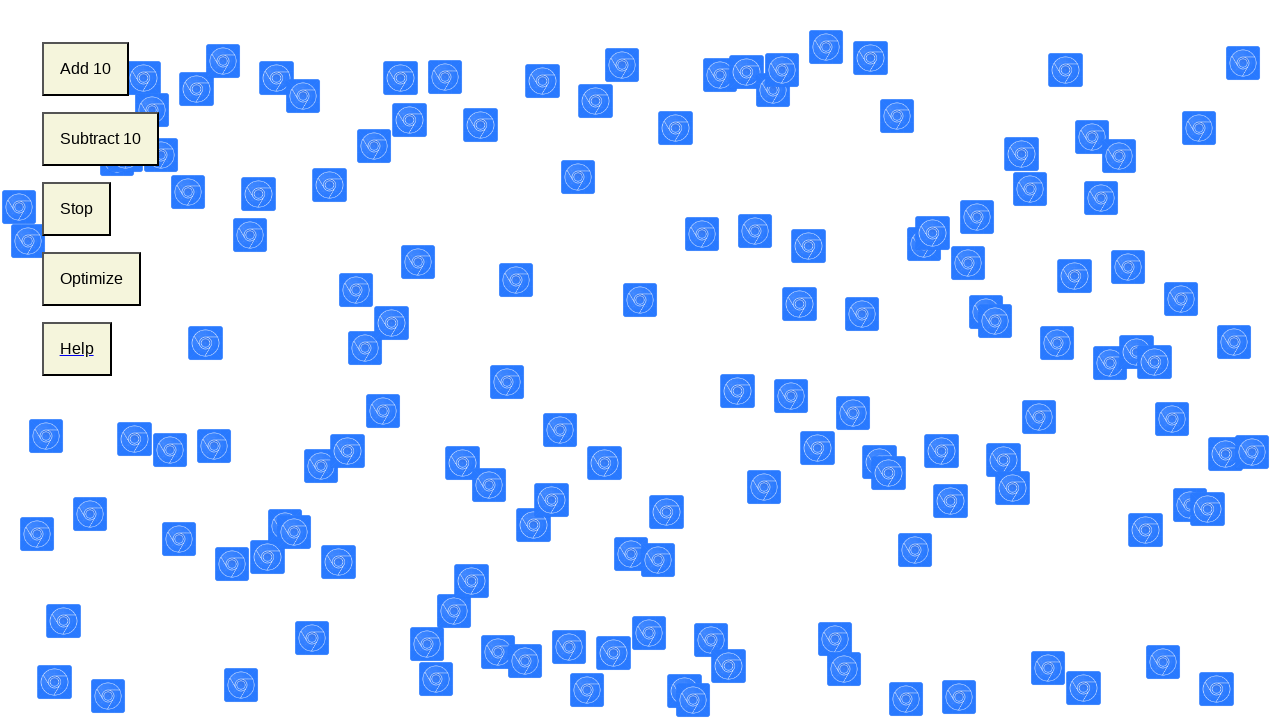

Clicked add button (click 14 of 15) at (85, 69) on .add
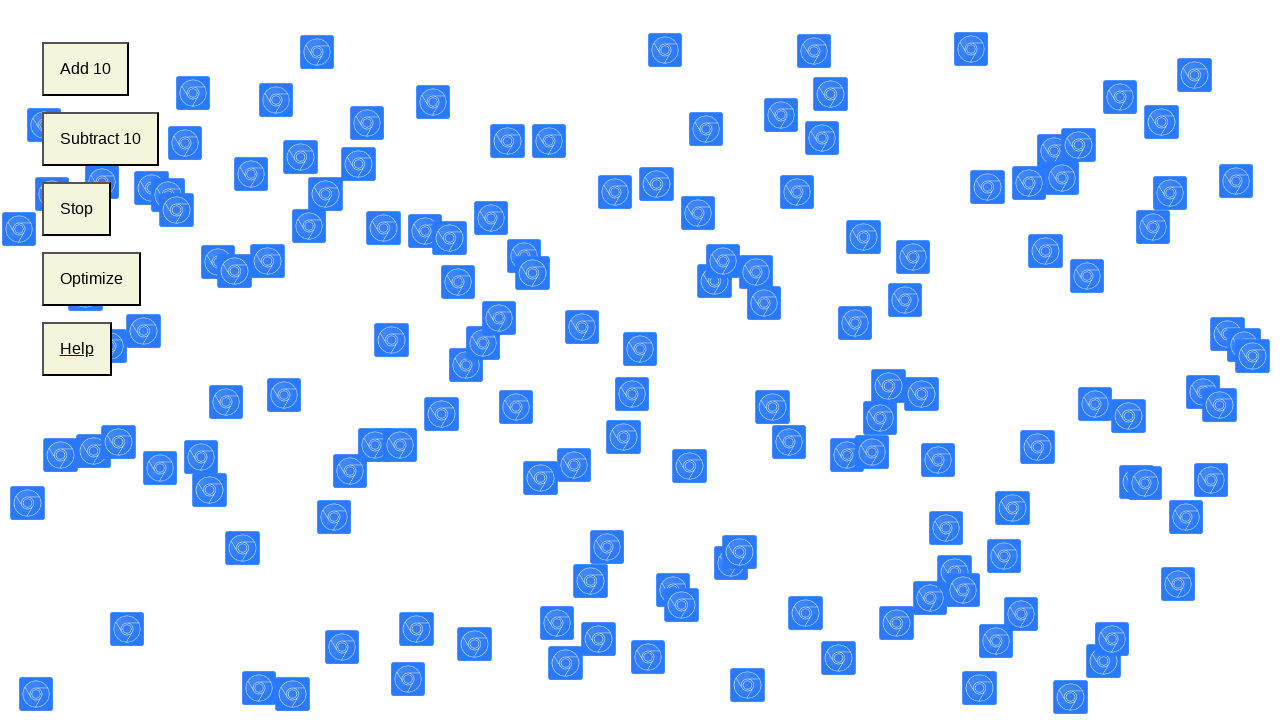

Clicked add button (click 15 of 15) at (85, 69) on .add
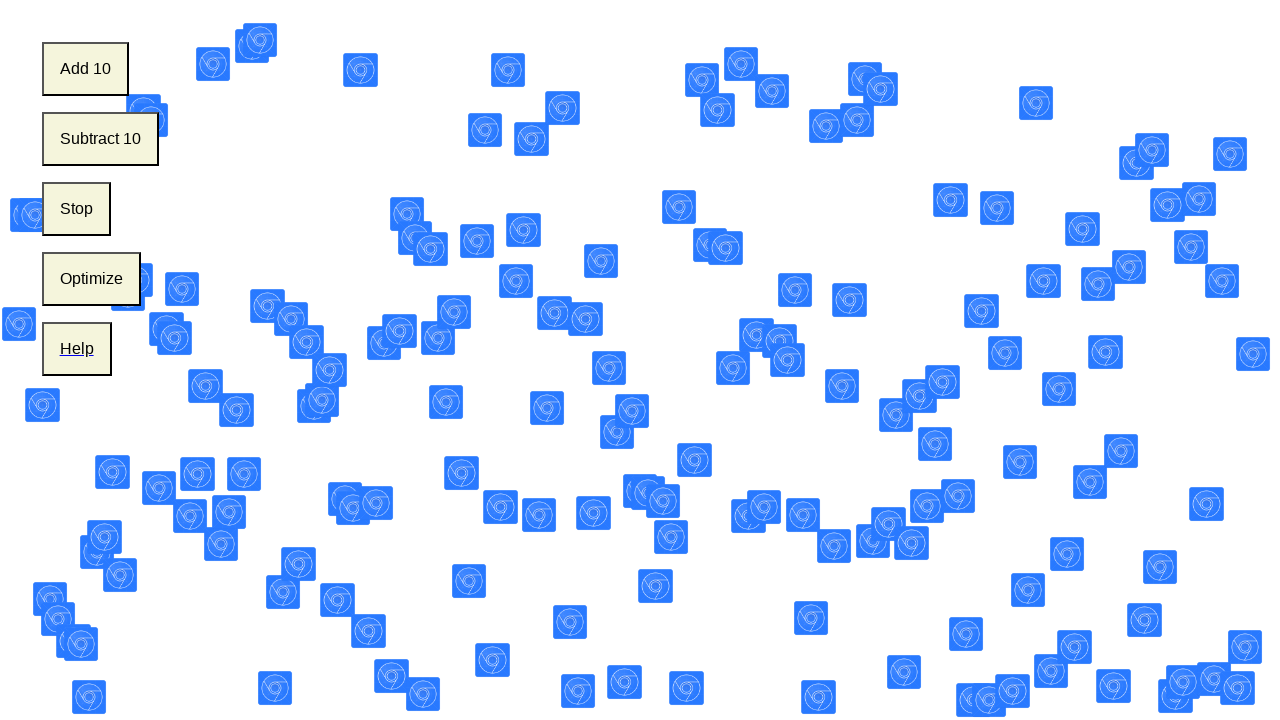

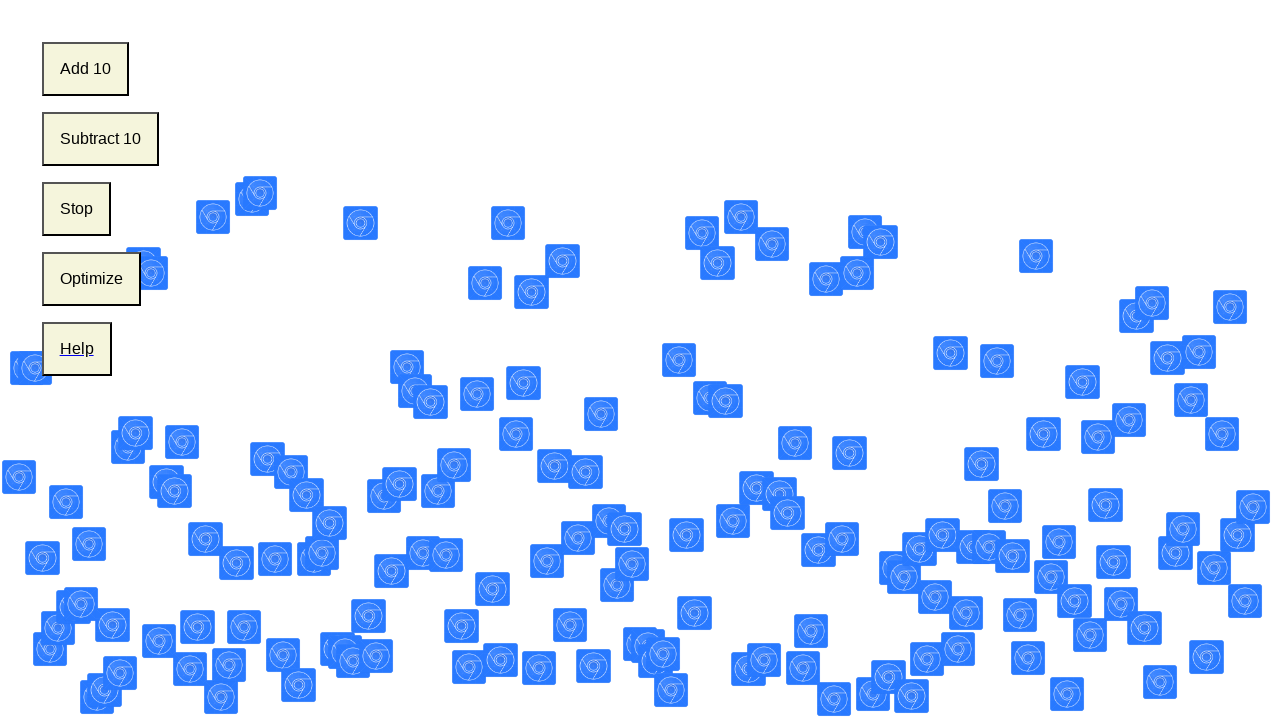